Tests the Top Real list by navigating to Top List, then clicking on the Top Real submenu, and verifying Shakespeare does not appear in the top 25 entries.

Starting URL: http://99-bottles-of-beer.net/lyrics.html

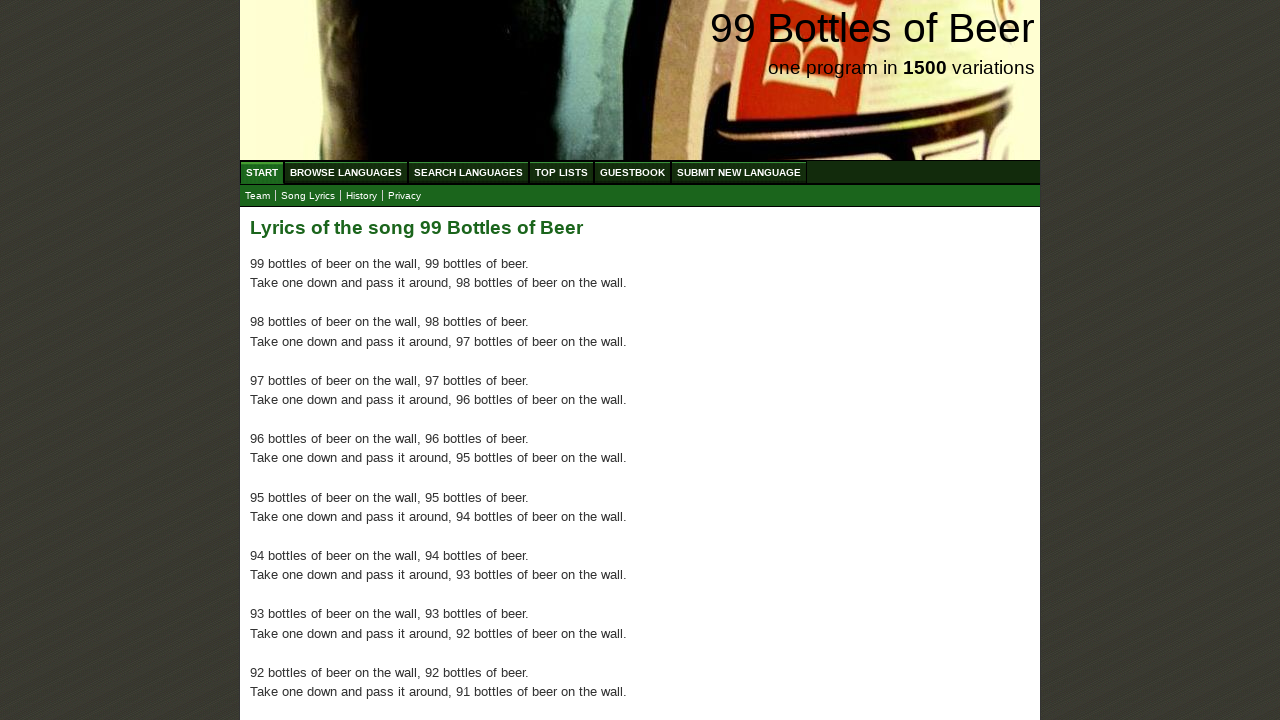

Clicked on Top List menu link at (562, 172) on xpath=//ul/li/a[@href='/toplist.html']
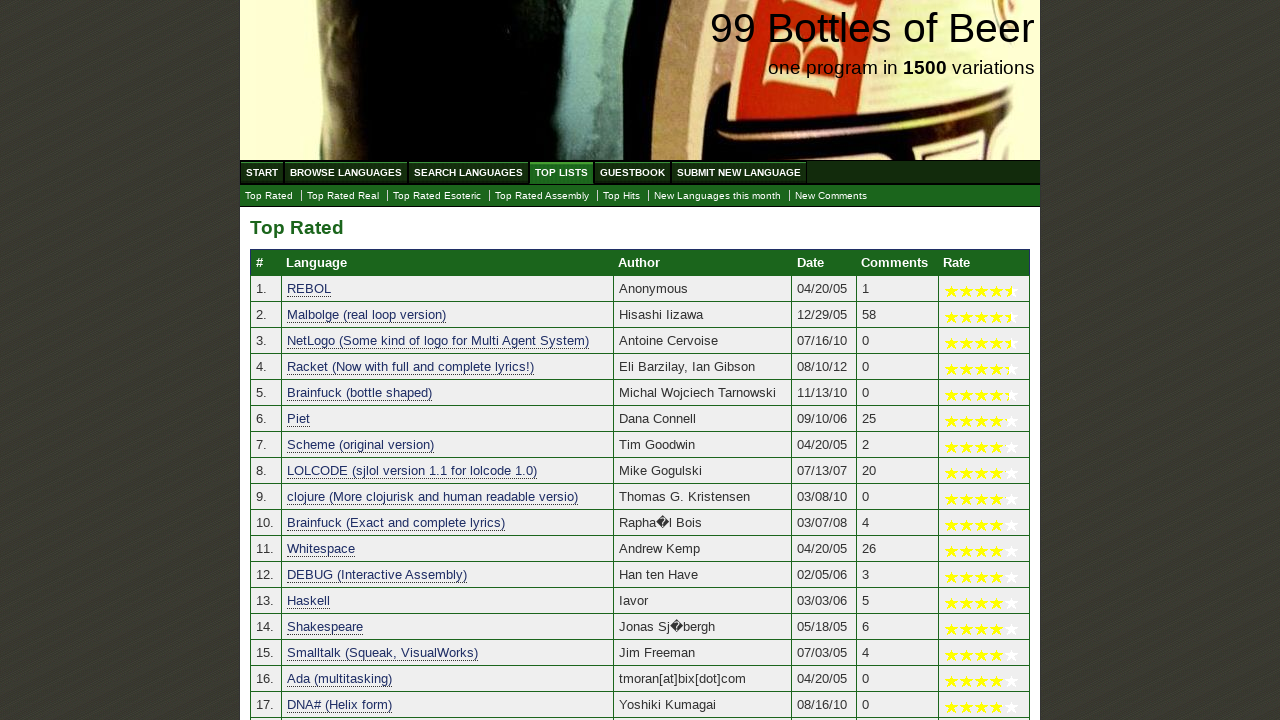

Clicked on Top Real submenu link at (343, 196) on xpath=//a[@href='./toplist_real.html']
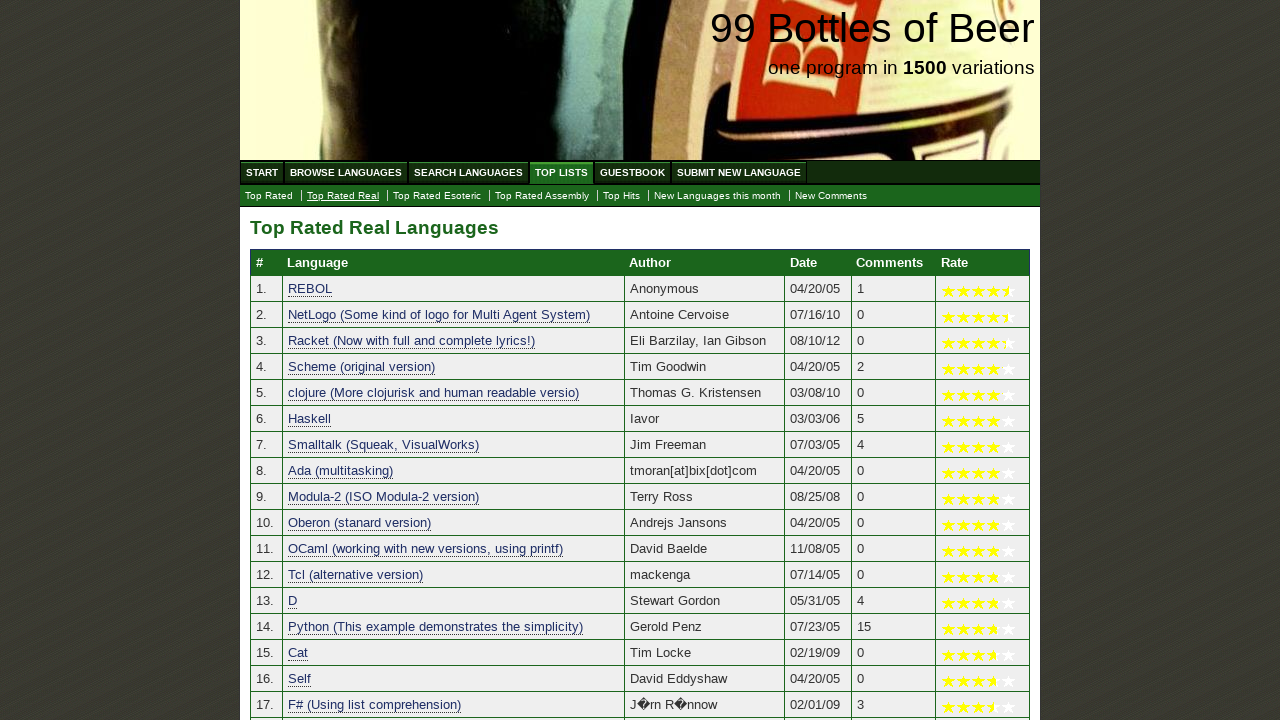

Top Real list table entries loaded
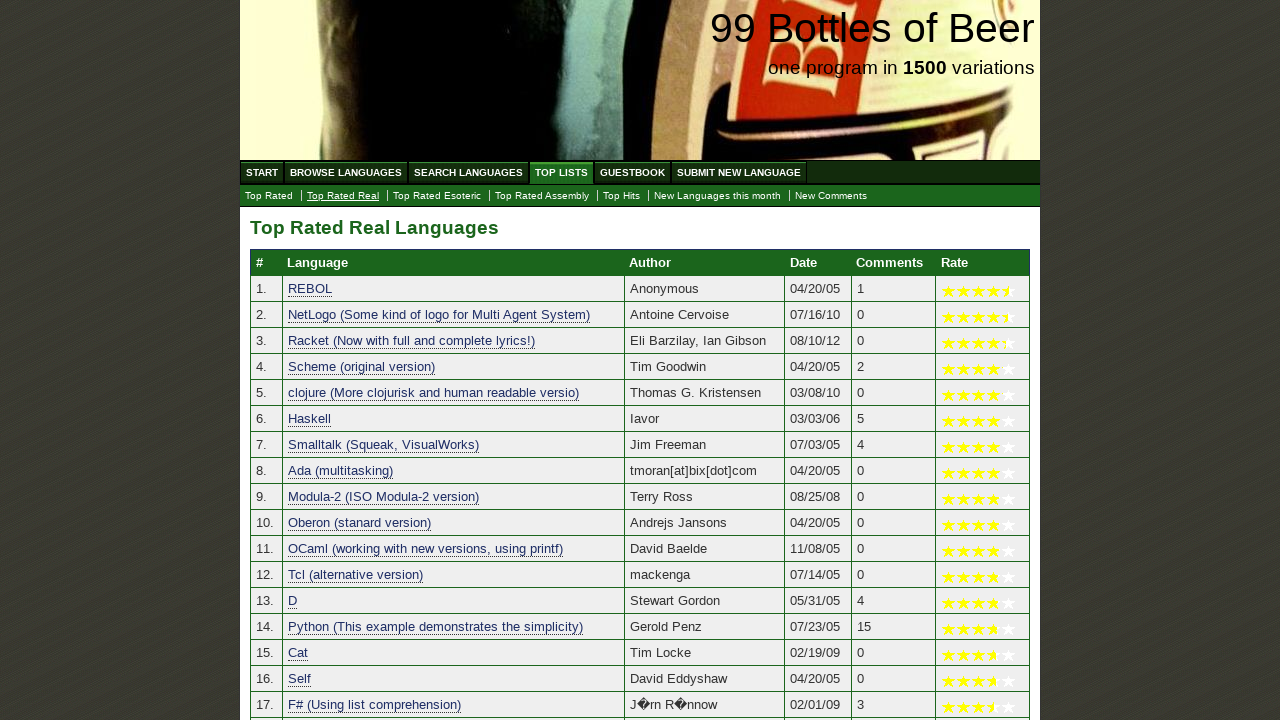

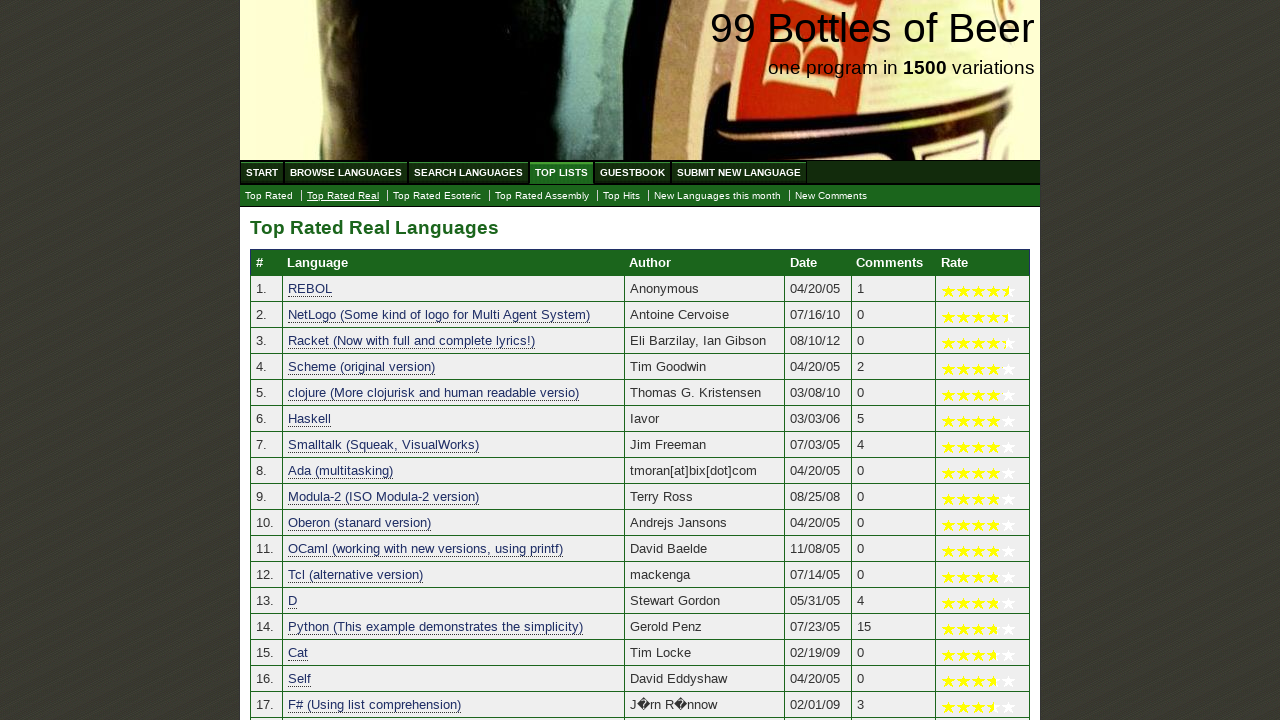